Navigates to the Rahul Shetty Academy Automation Practice page. This is a minimal test that only loads the page without performing any additional actions.

Starting URL: https://rahulshettyacademy.com/AutomationPractice/

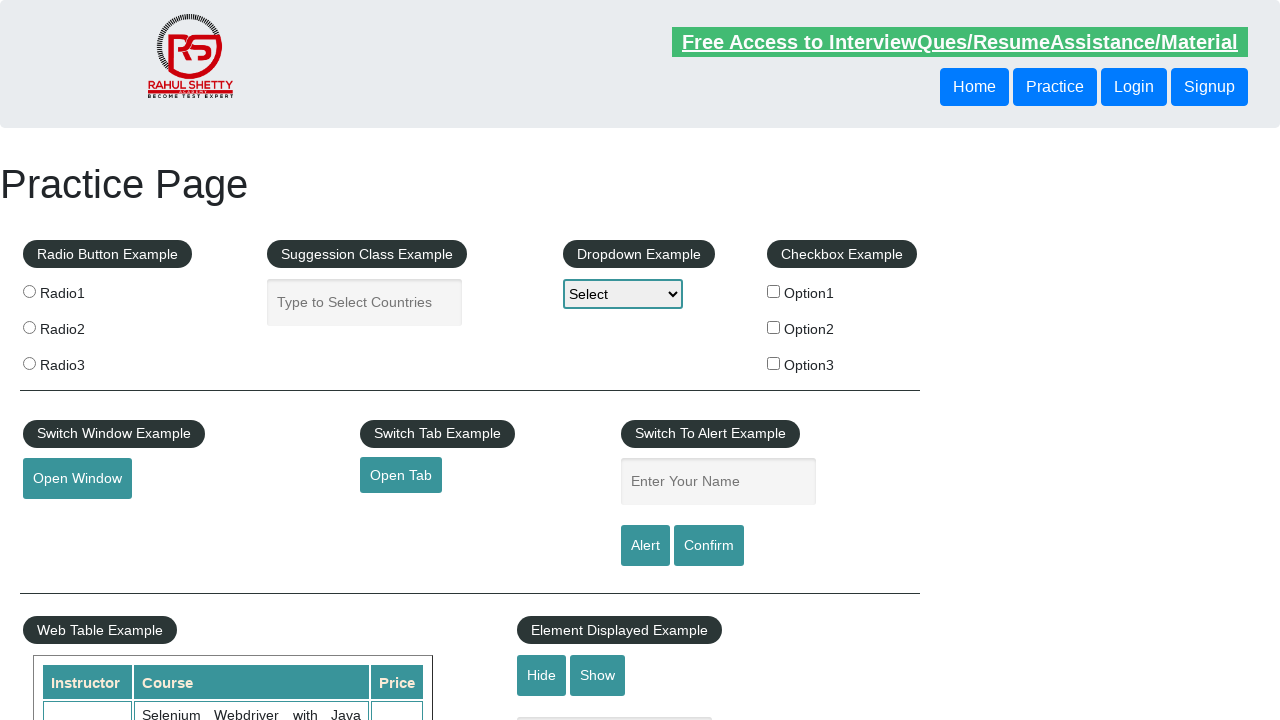

Waited for page to reach domcontentloaded state on Rahul Shetty Academy Automation Practice page
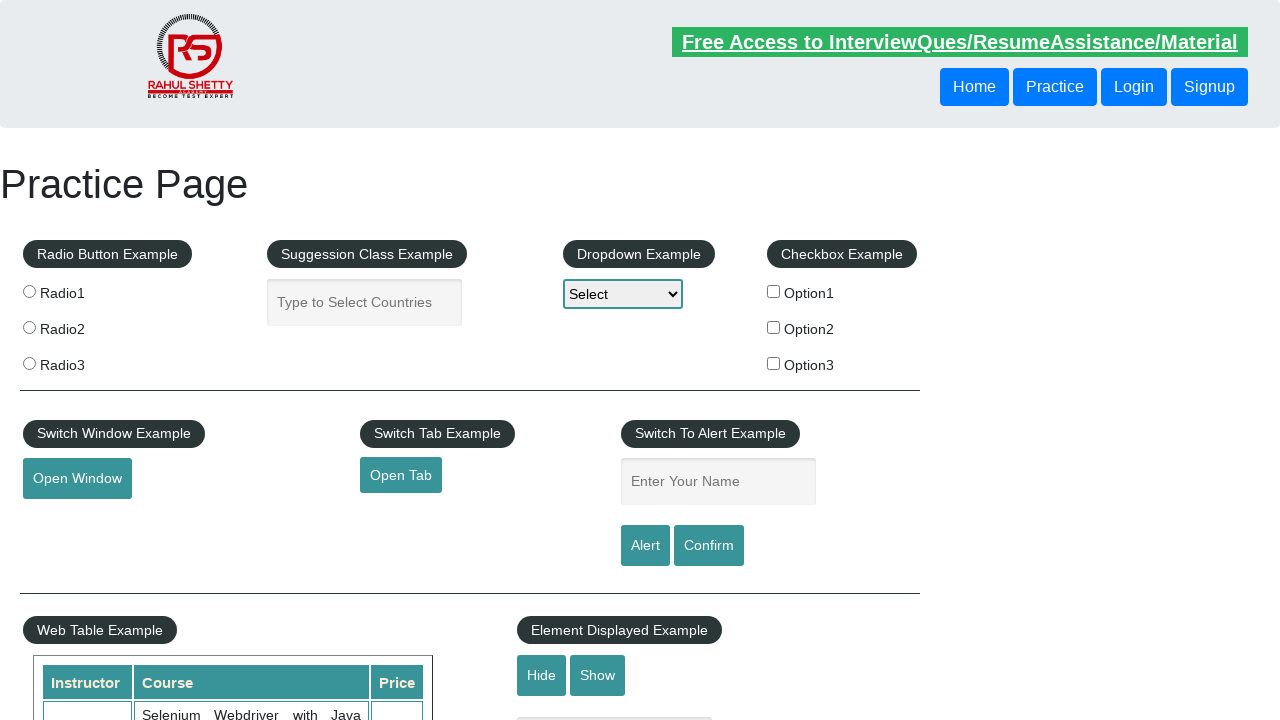

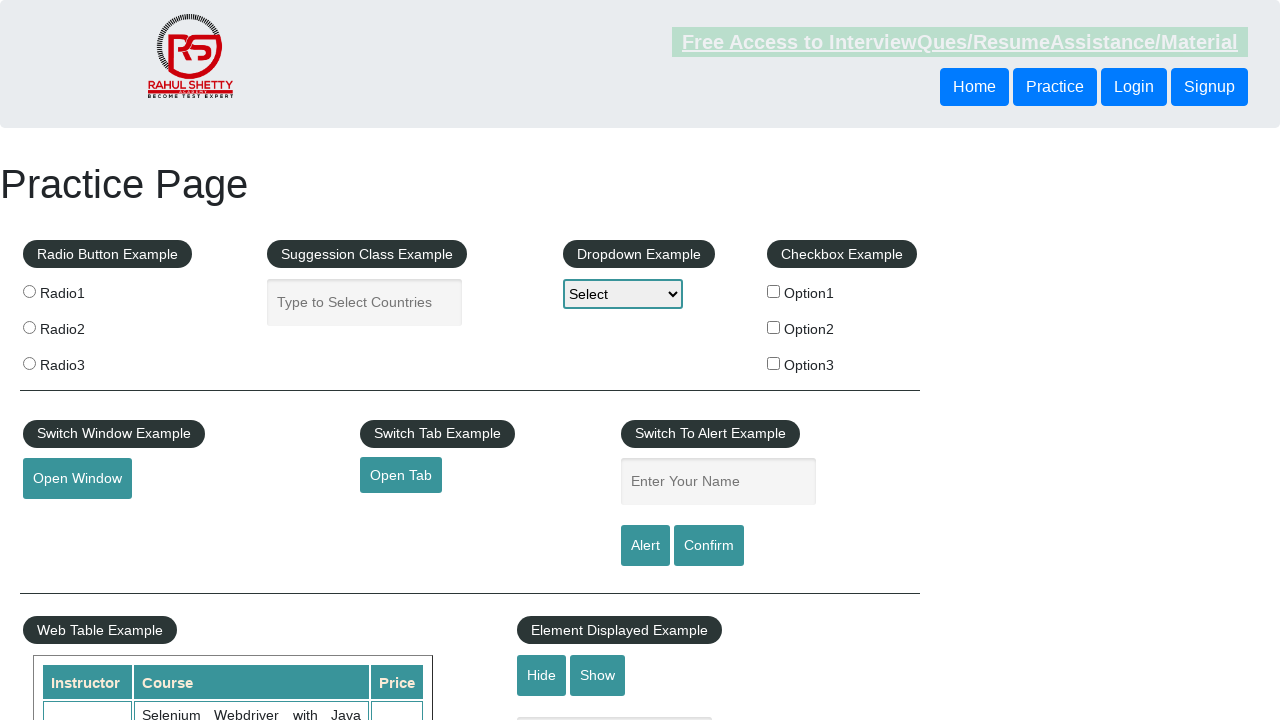